Tests clicking on the Log in button on the Danube web shop homepage

Starting URL: https://danube-web.shop/

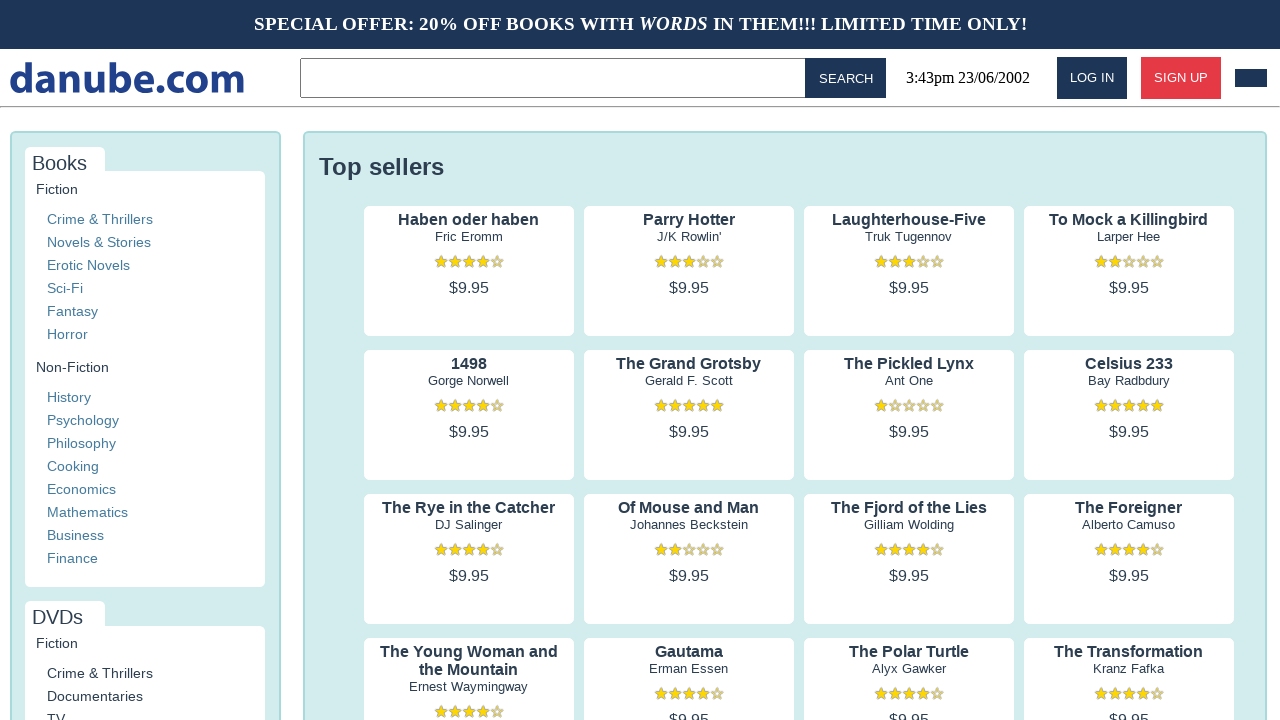

Navigated to Danube web shop homepage
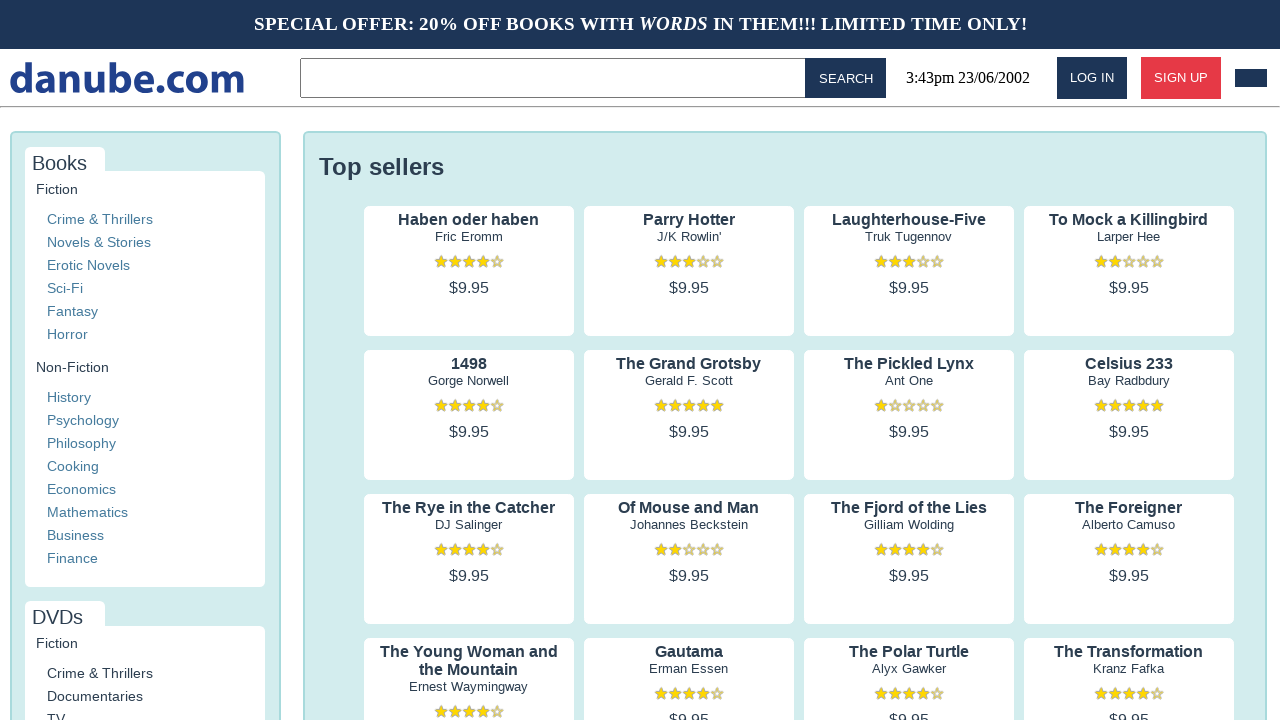

Clicked the Log in button at (1092, 78) on internal:role=button[name="Log in"i]
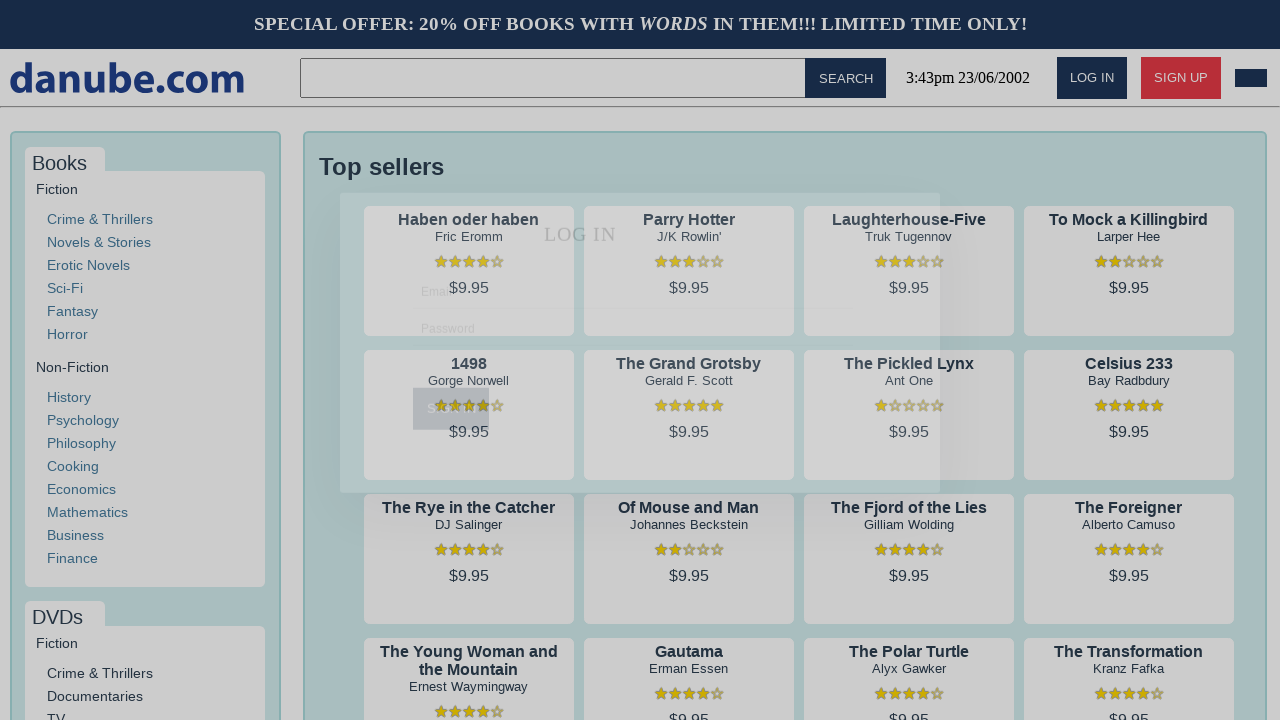

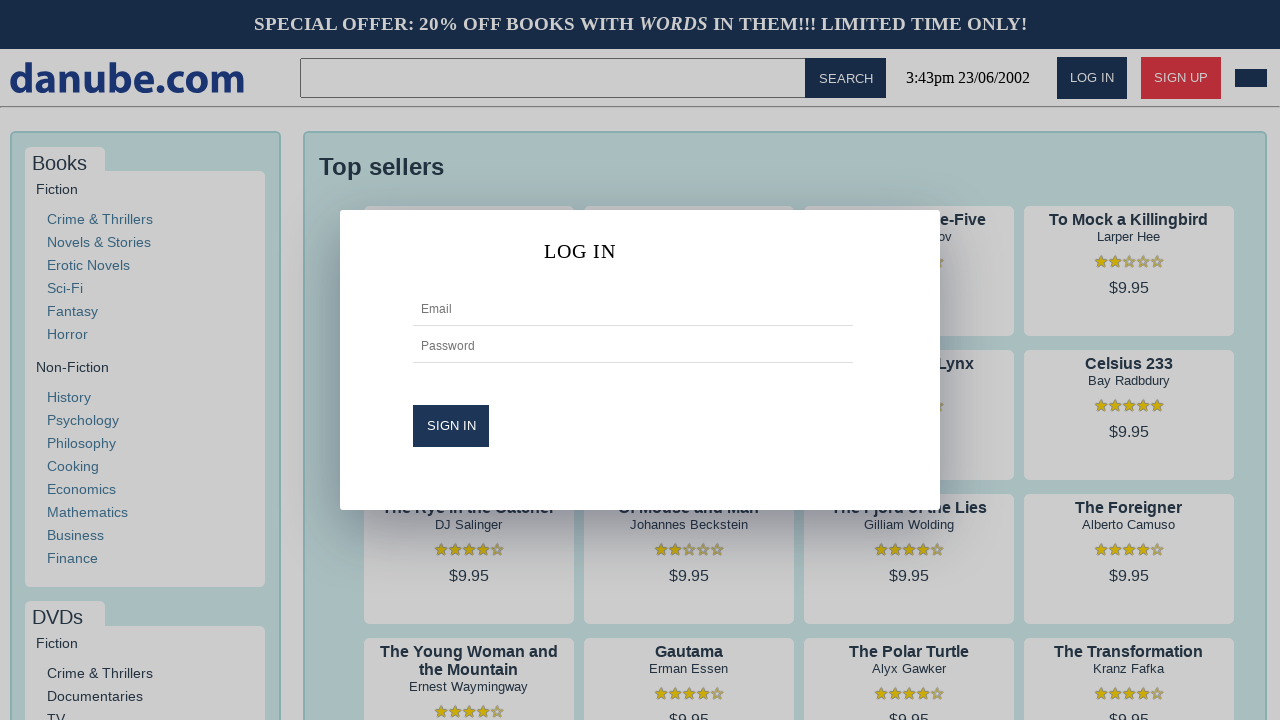